Tests explicit wait with presence of element condition, waiting for text to change on the page

Starting URL: https://kristinek.github.io/site/examples/sync

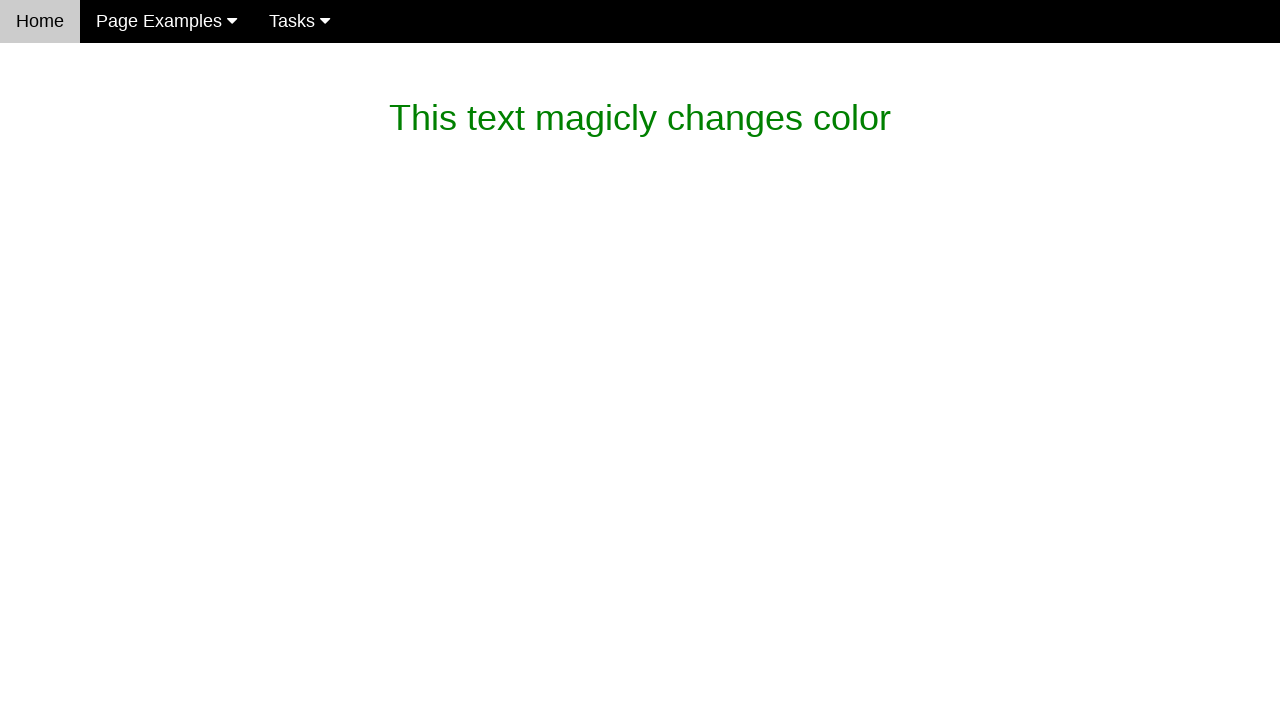

Waited for magic_text element with changed text to be present
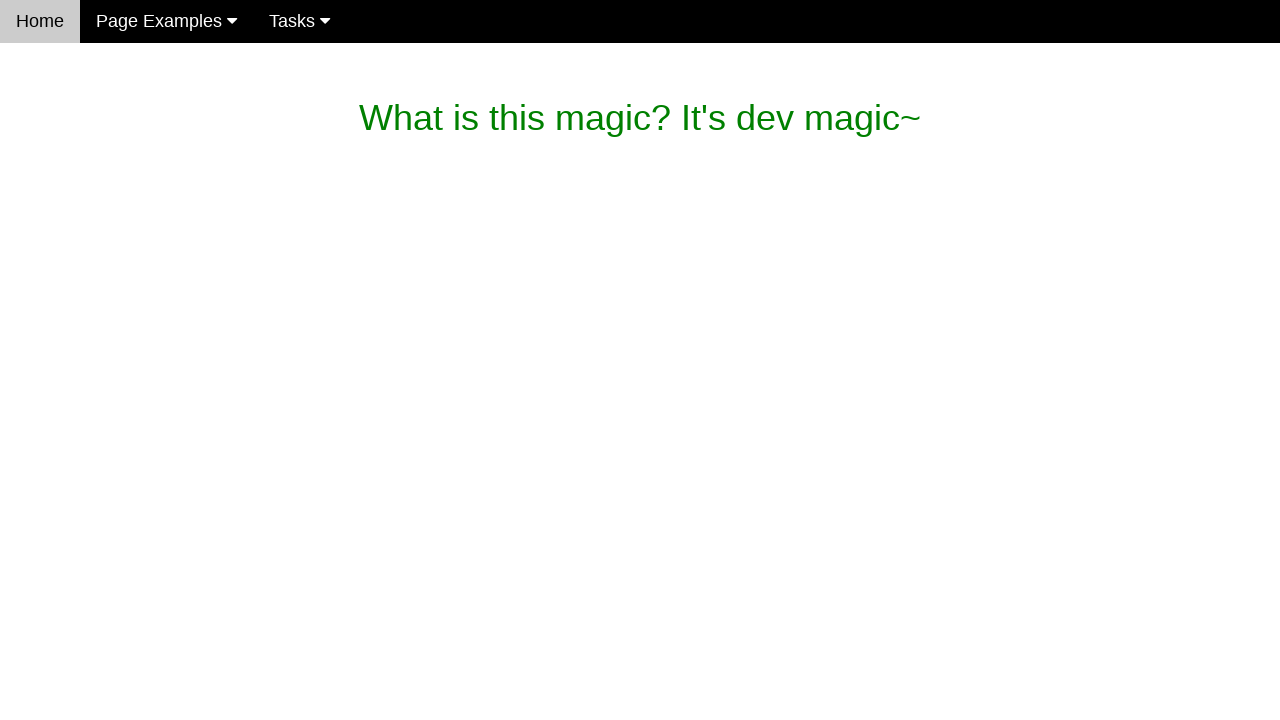

Verified that magic_text element contains expected text: What is this magic? It's dev magic~
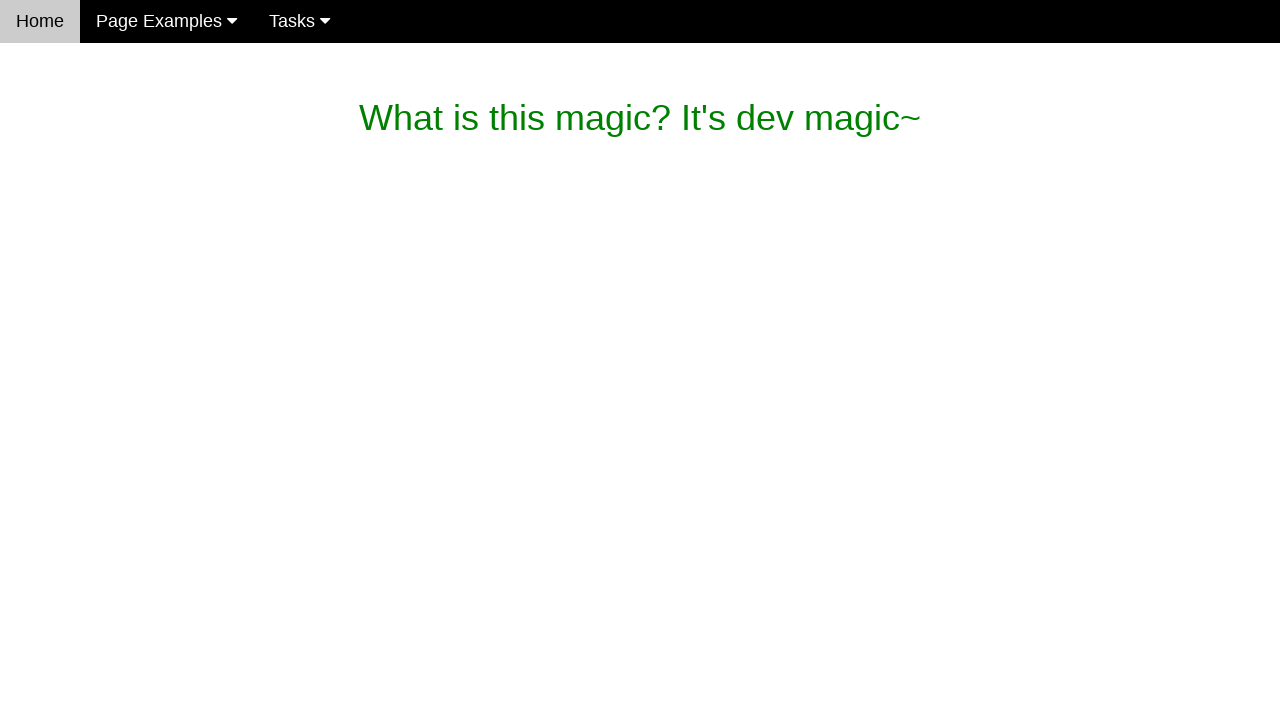

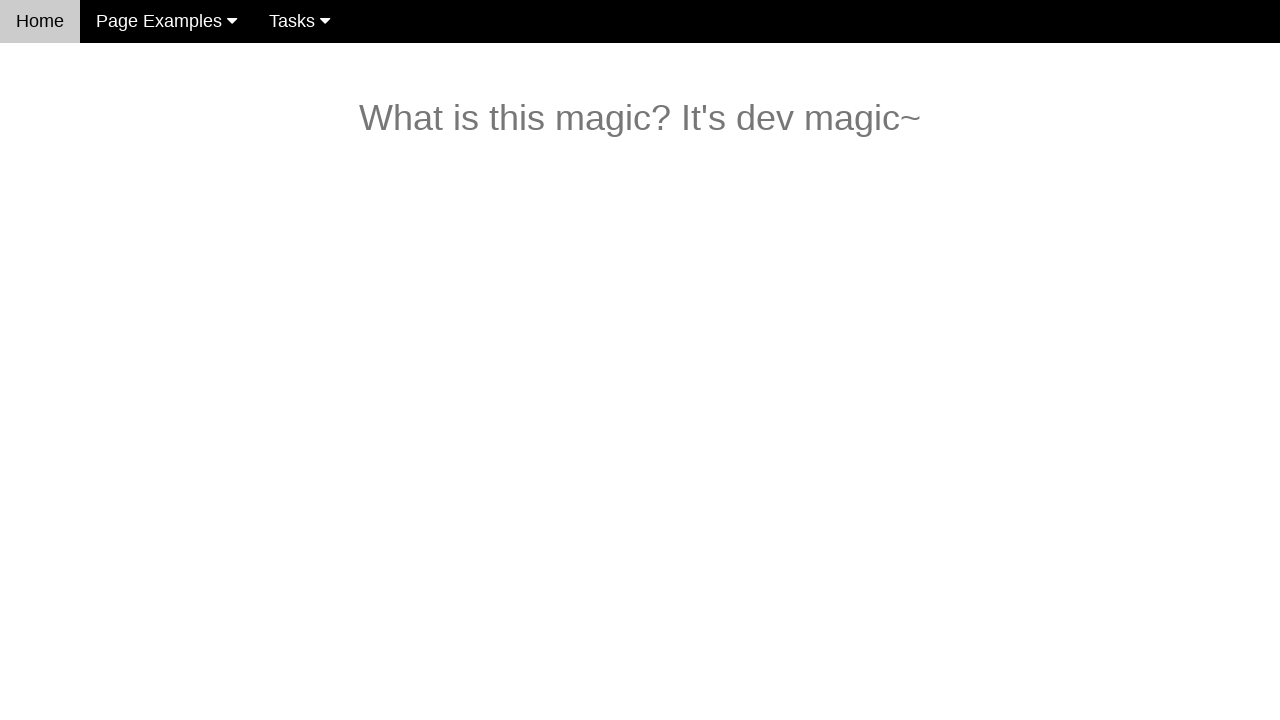